Tests navigation through the UNL university transparency portal by clicking on Transparency link, selecting a year (2020), a month (Marzo), and accessing budget information

Starting URL: https://www.unl.edu.ec/

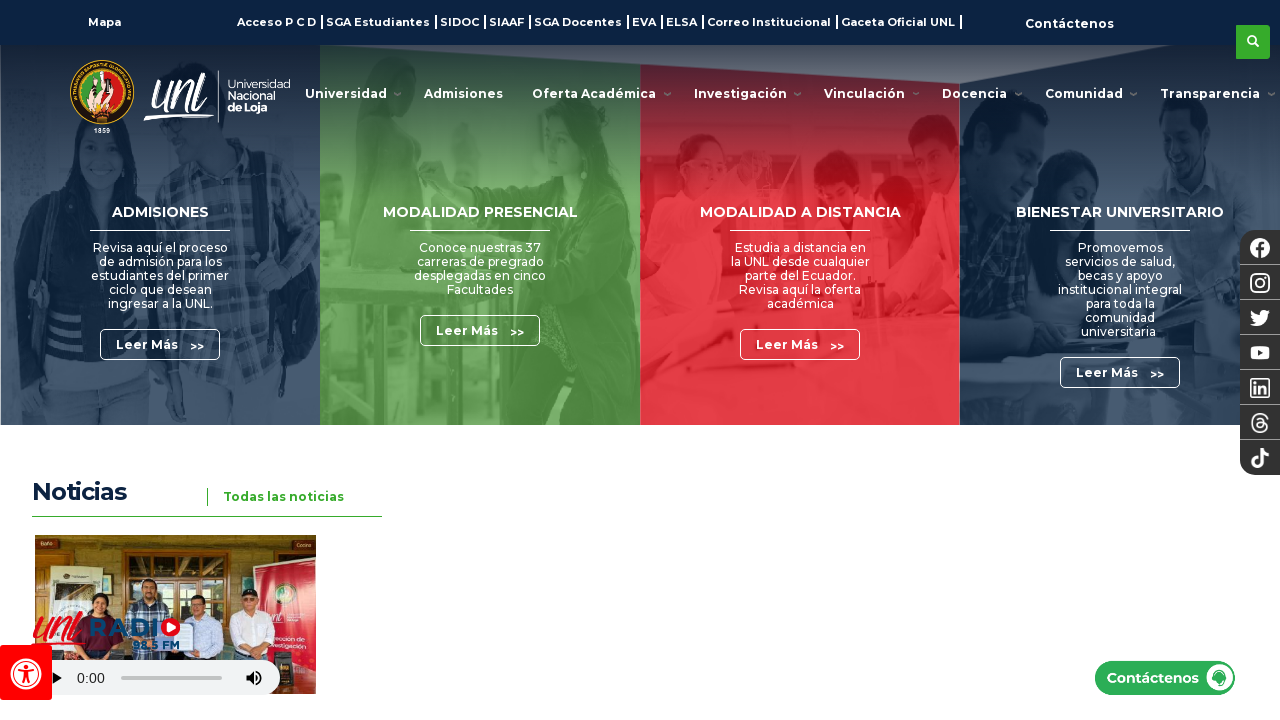

Set viewport size to 1512x944
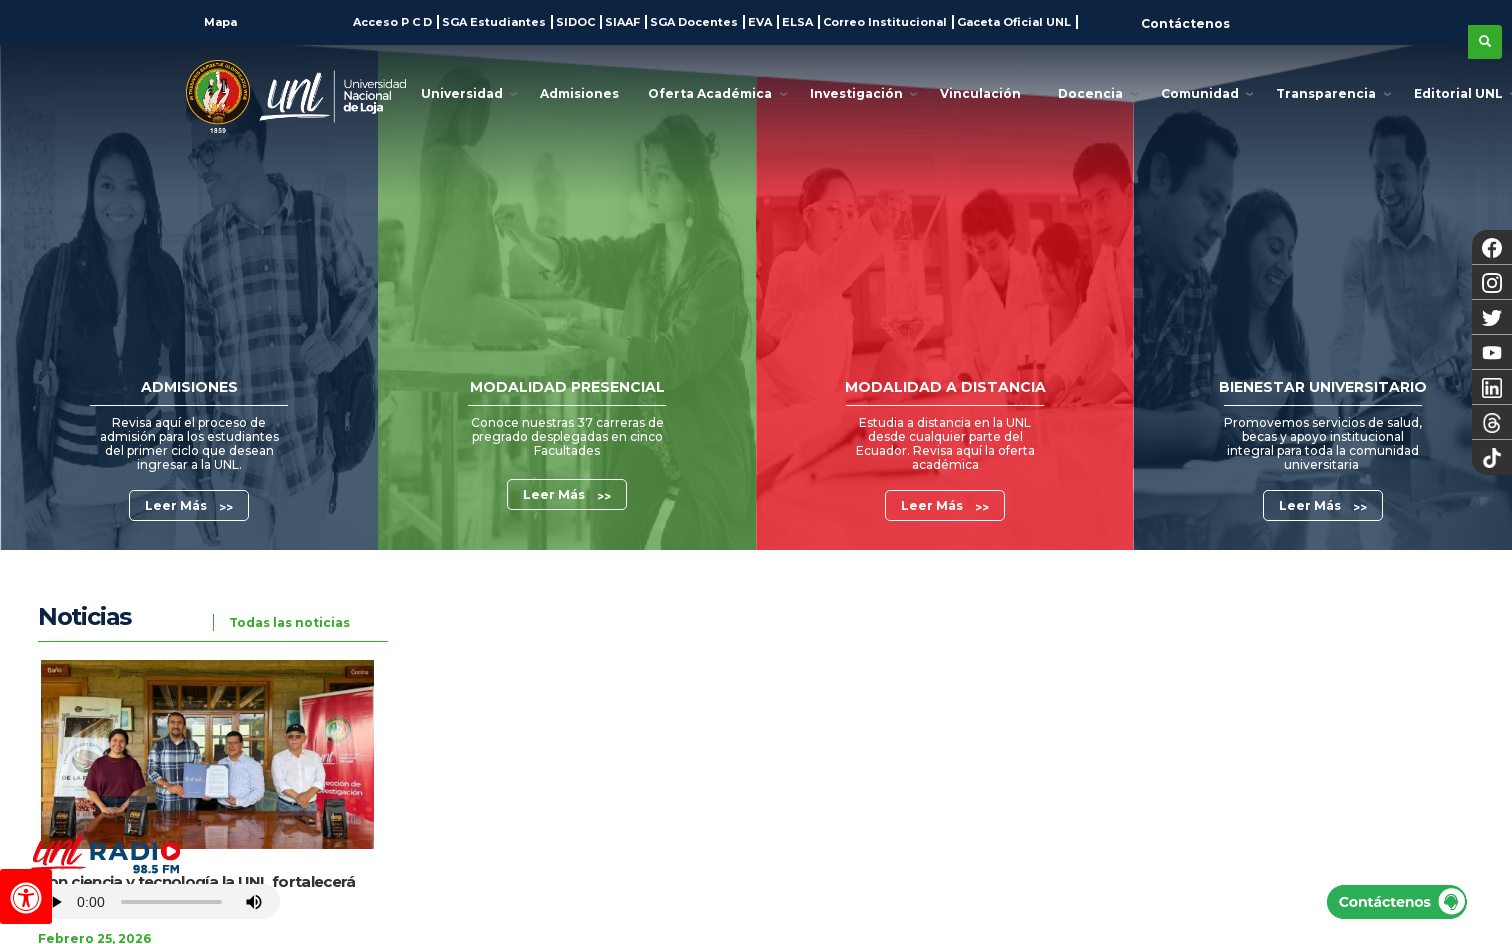

Clicked on Transparencia link at (1330, 94) on text=Transparencia
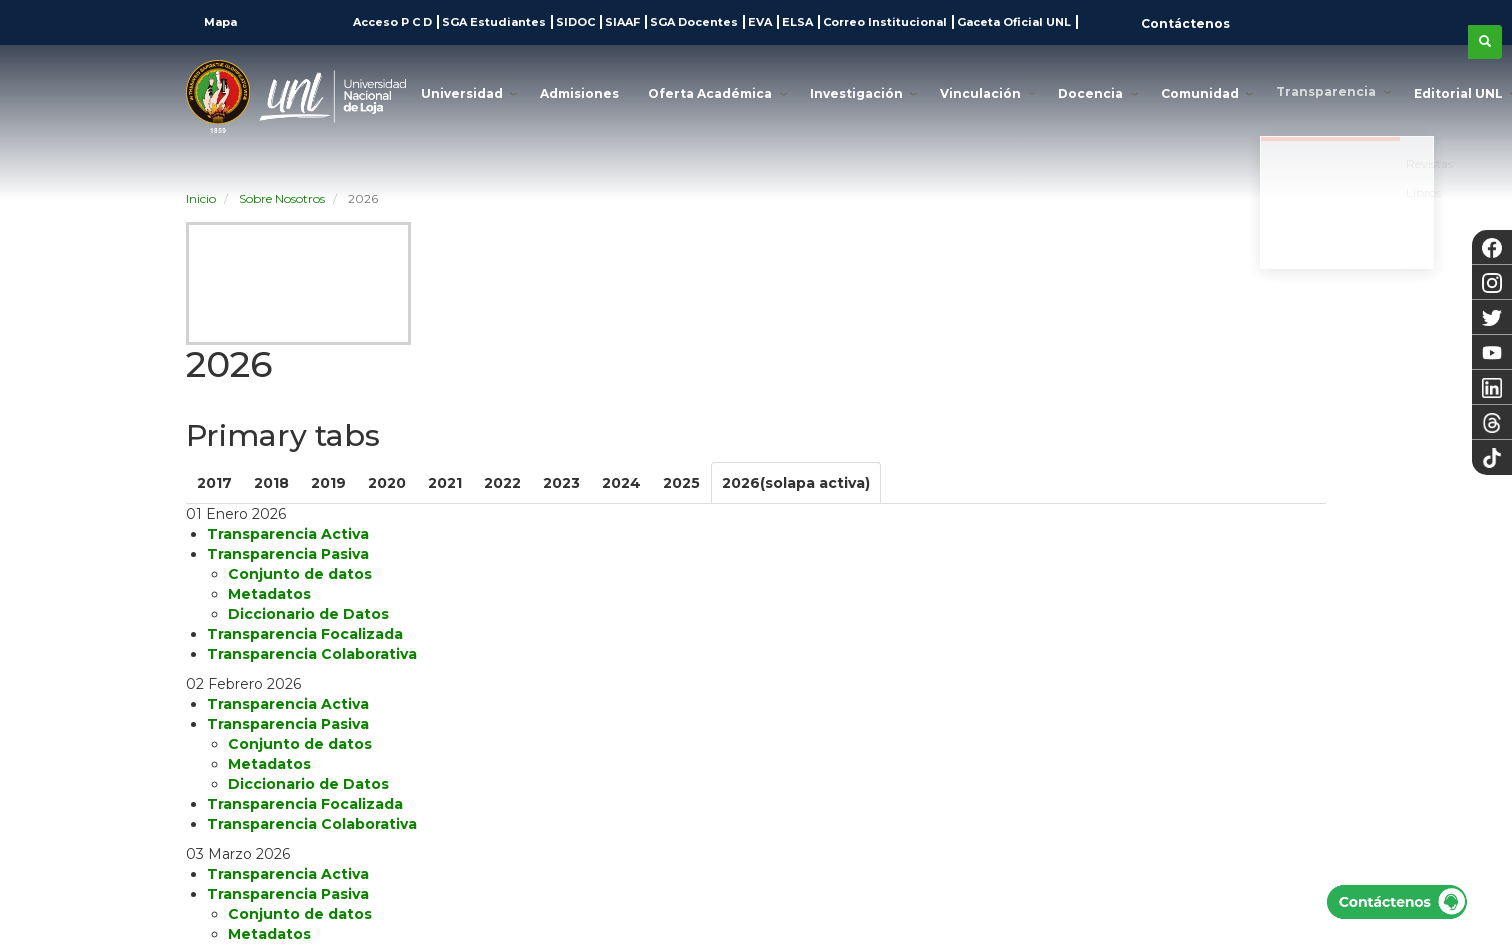

Selected year 2020 at (387, 483) on text=2020
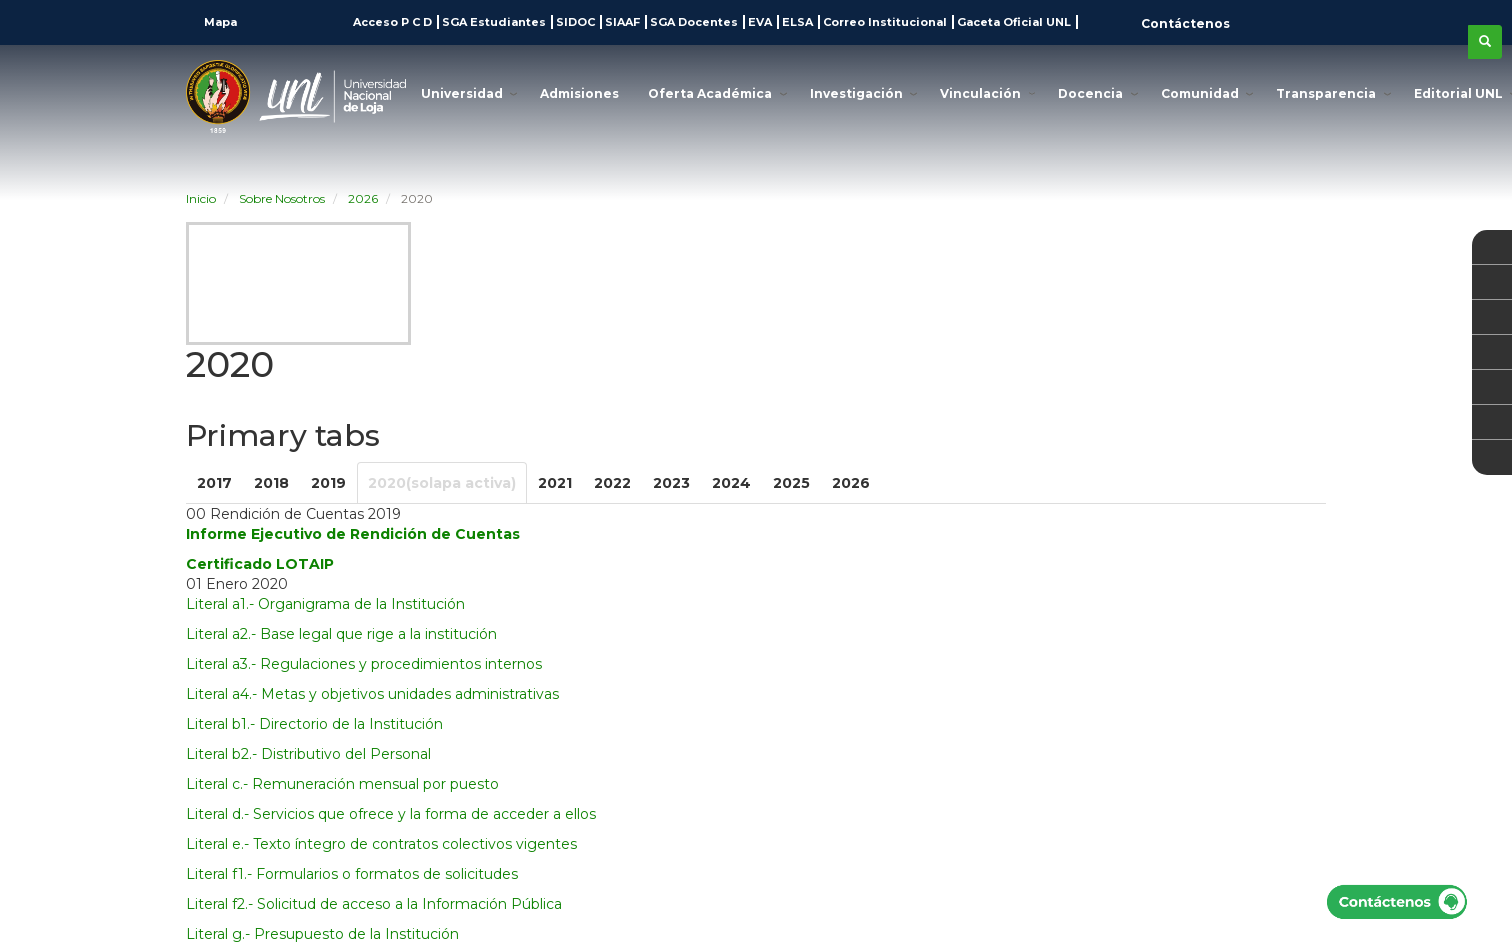

Selected month Marzo (March) at (239, 472) on xpath=//span[@class='field-content' and contains(text(), 'Marzo')]
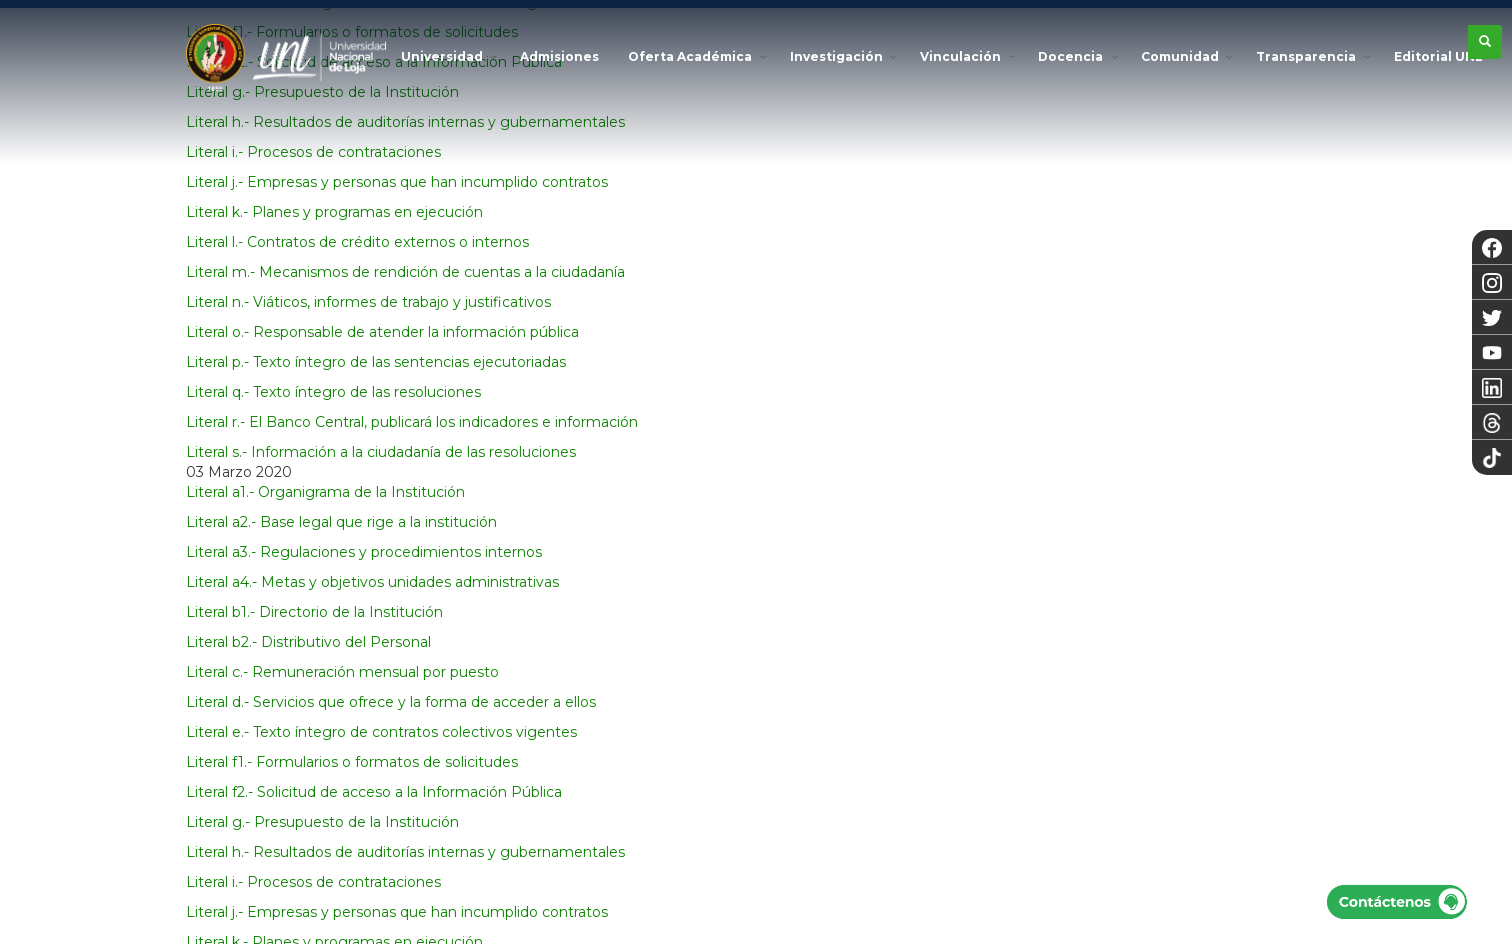

Clicked on budget institution link (Literal g.- Presupuesto de la Institución) at (322, 472) on text=Literal g.- Presupuesto de la Institución
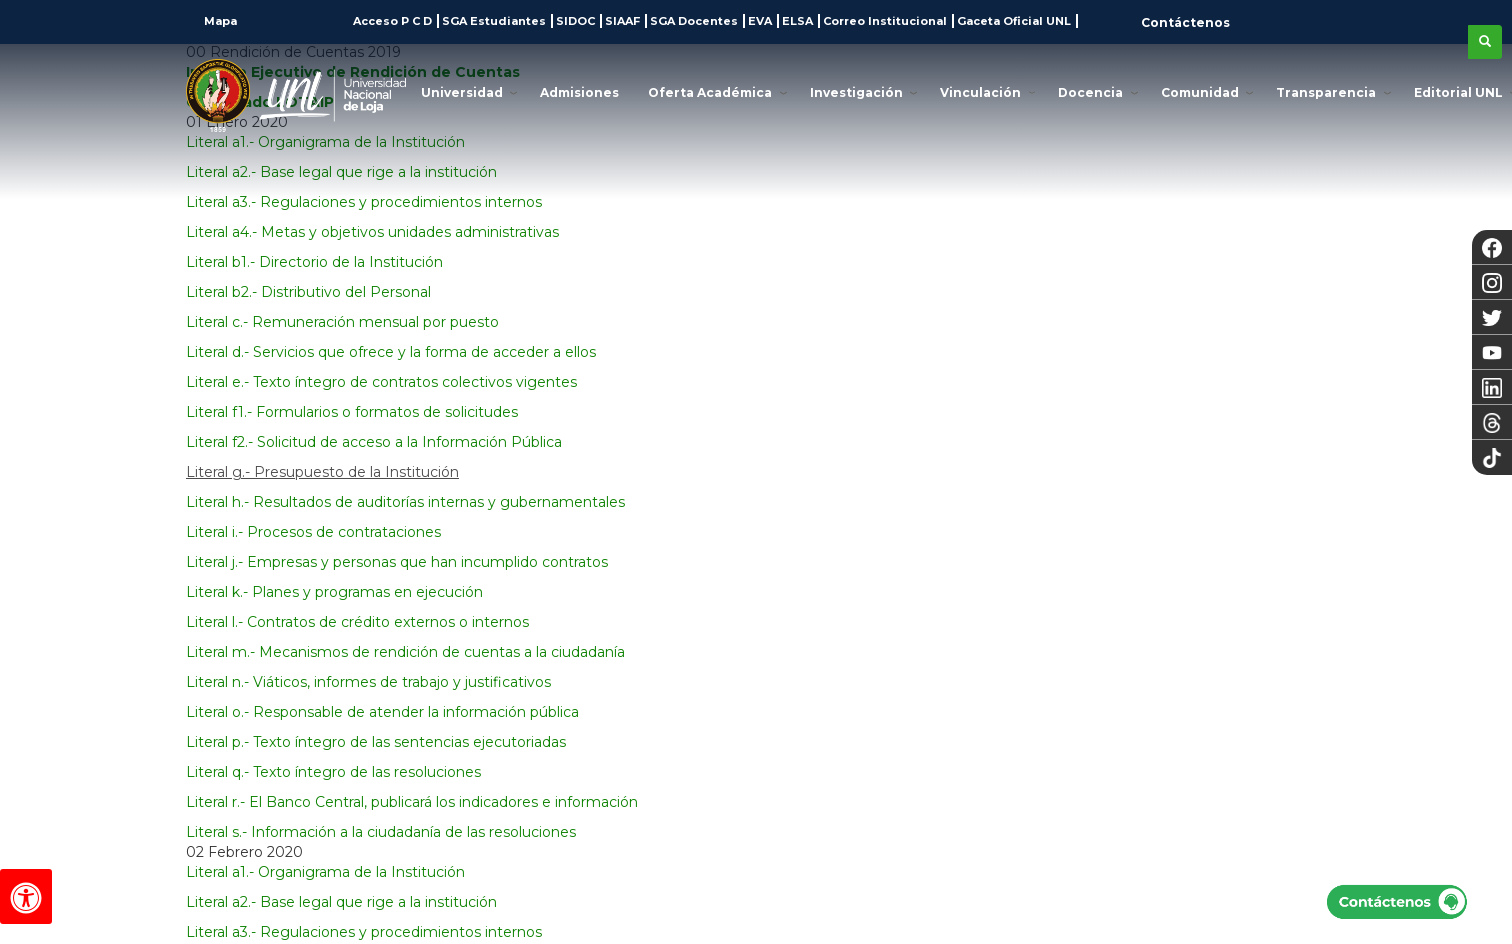

Budget institution popup window opened
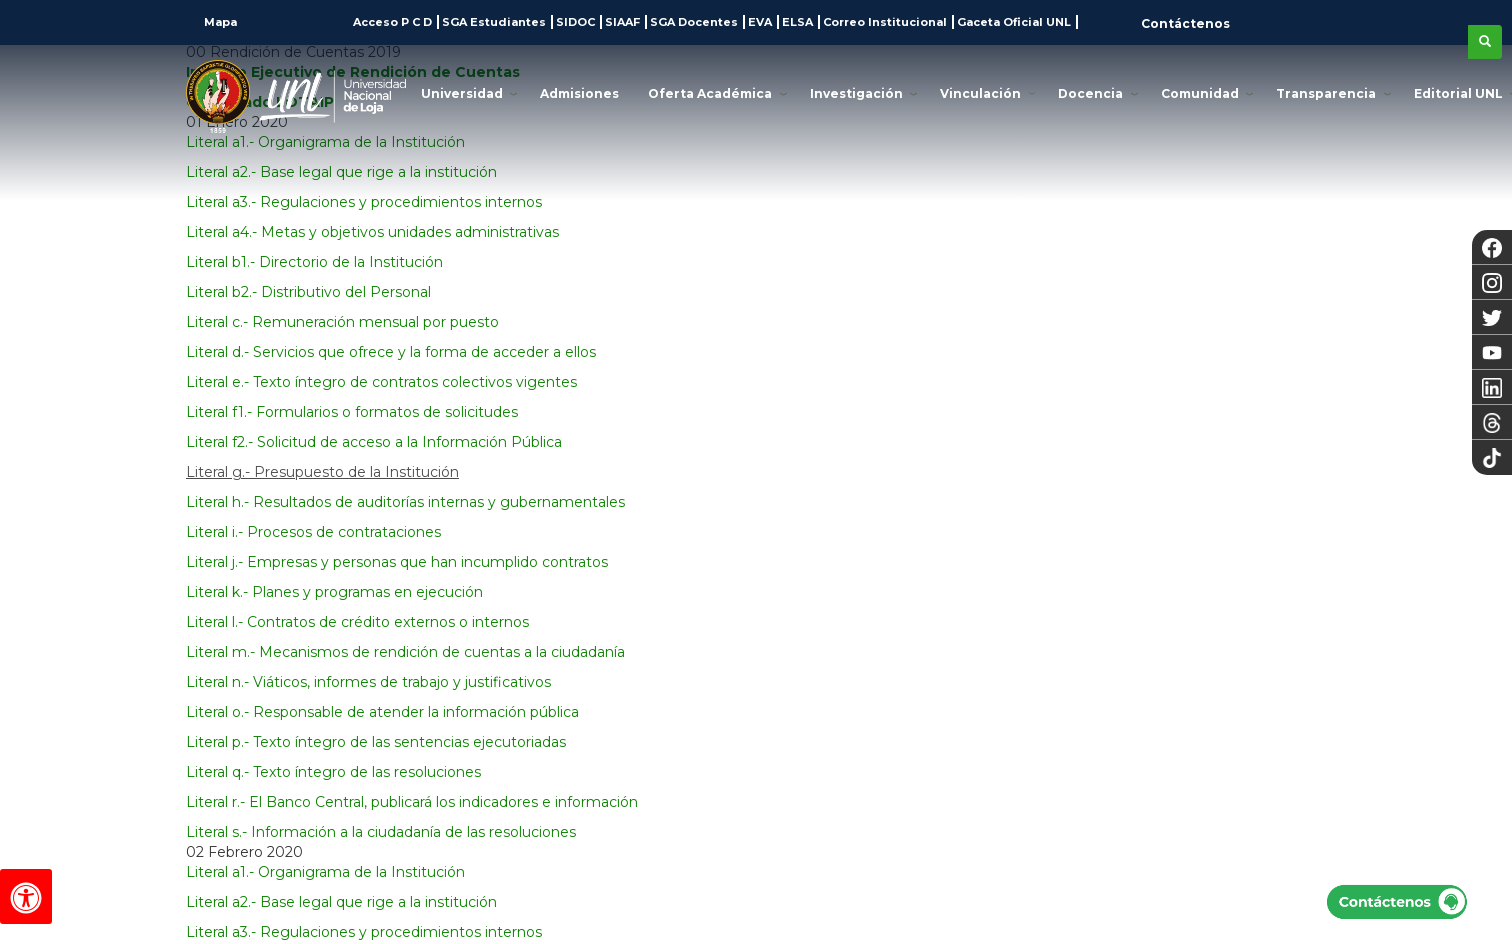

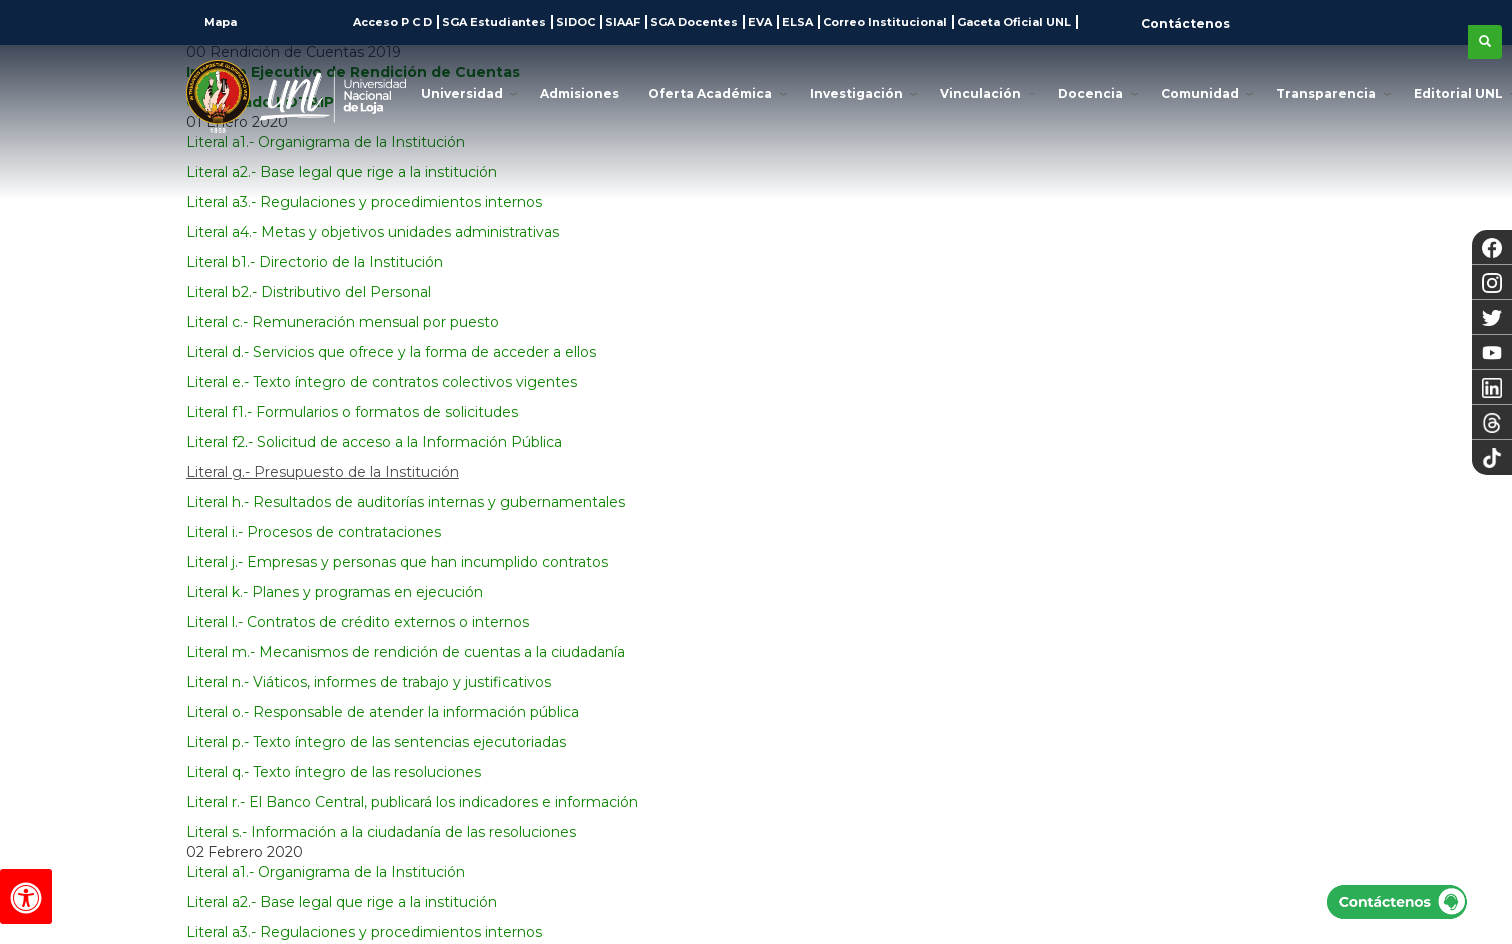